Tests navigation to the API page by clicking the API link in the header and verifying the page title

Starting URL: https://webdriver.io/

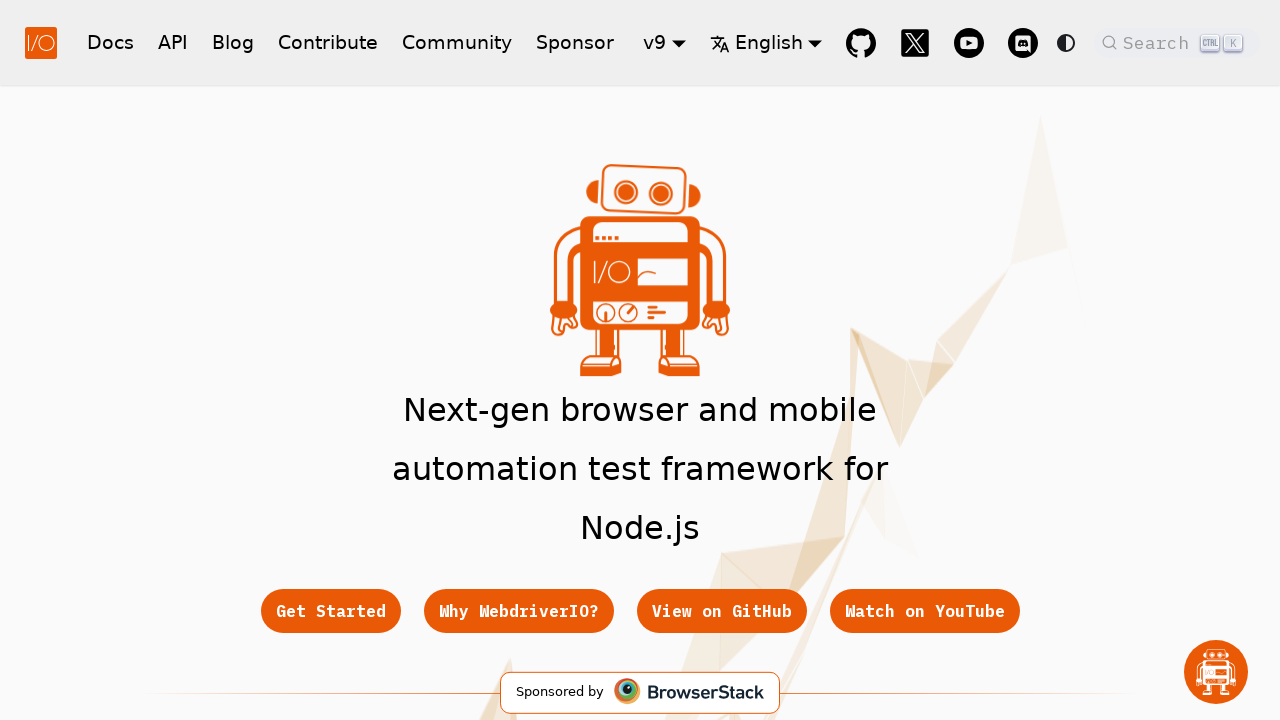

Clicked API link in the header at (173, 42) on a[href='/docs/api']
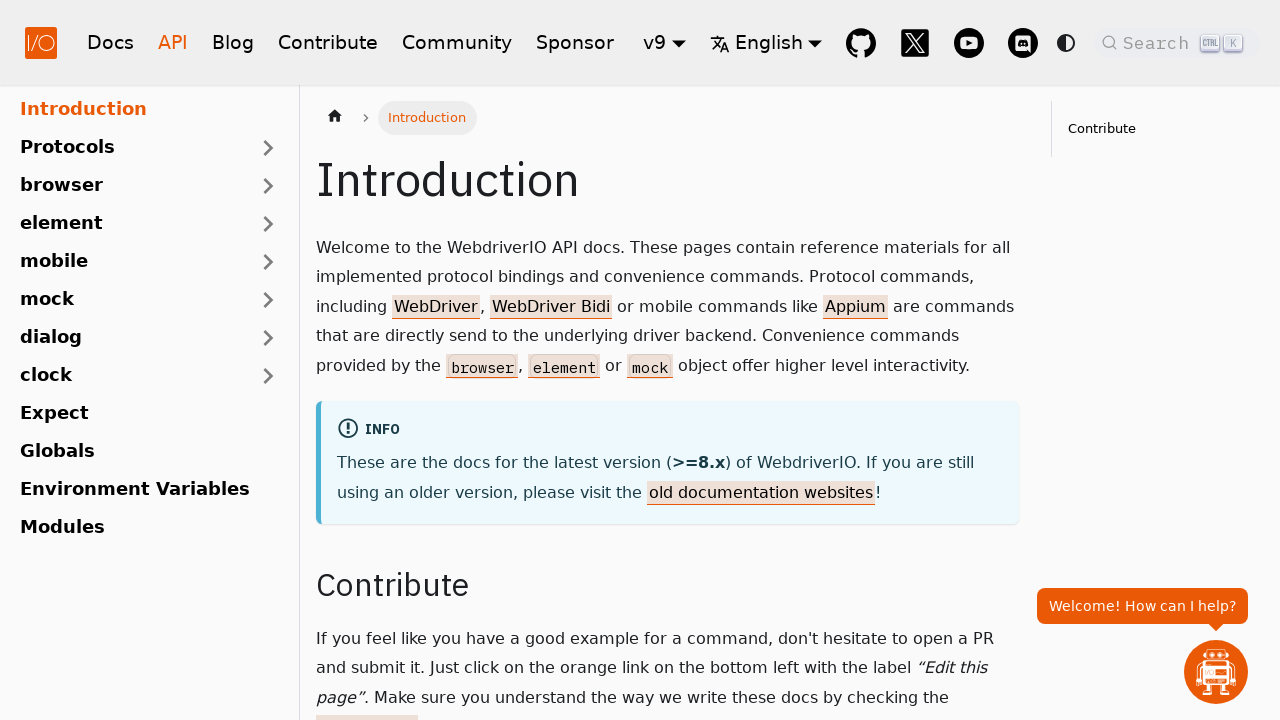

Waited for page to load with domcontentloaded state
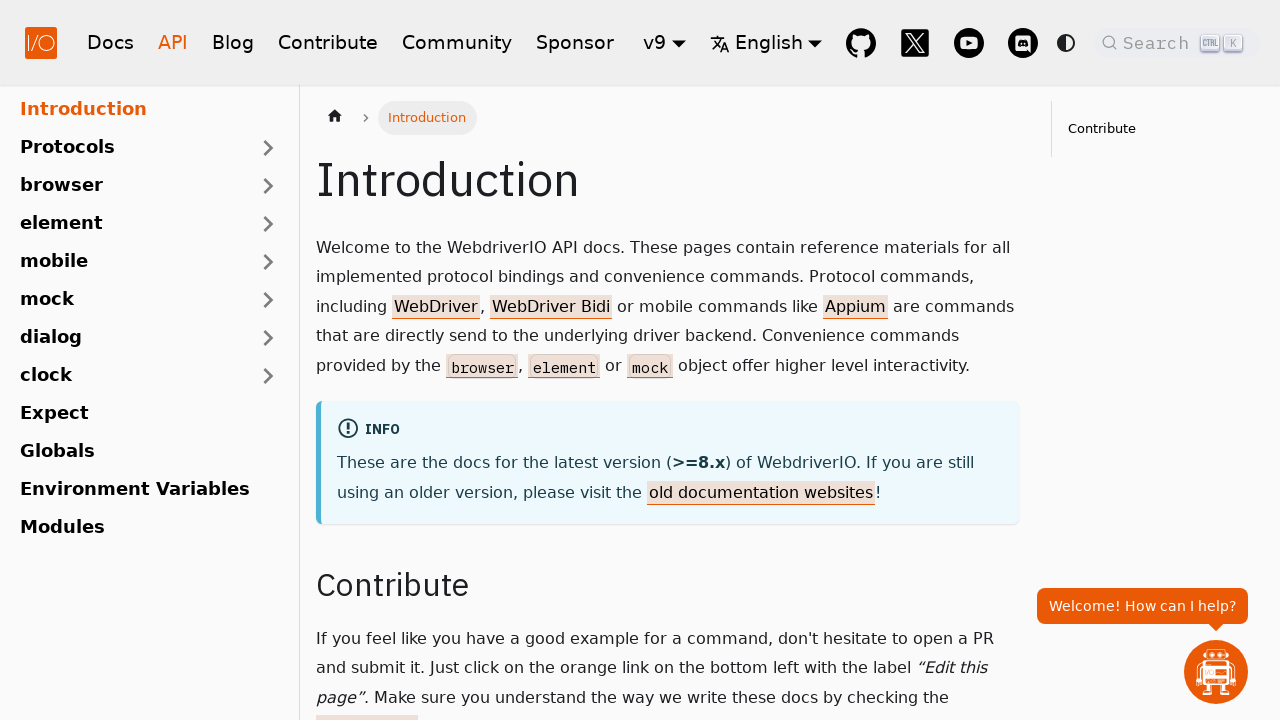

Verified page title is 'Introduction | WebdriverIO'
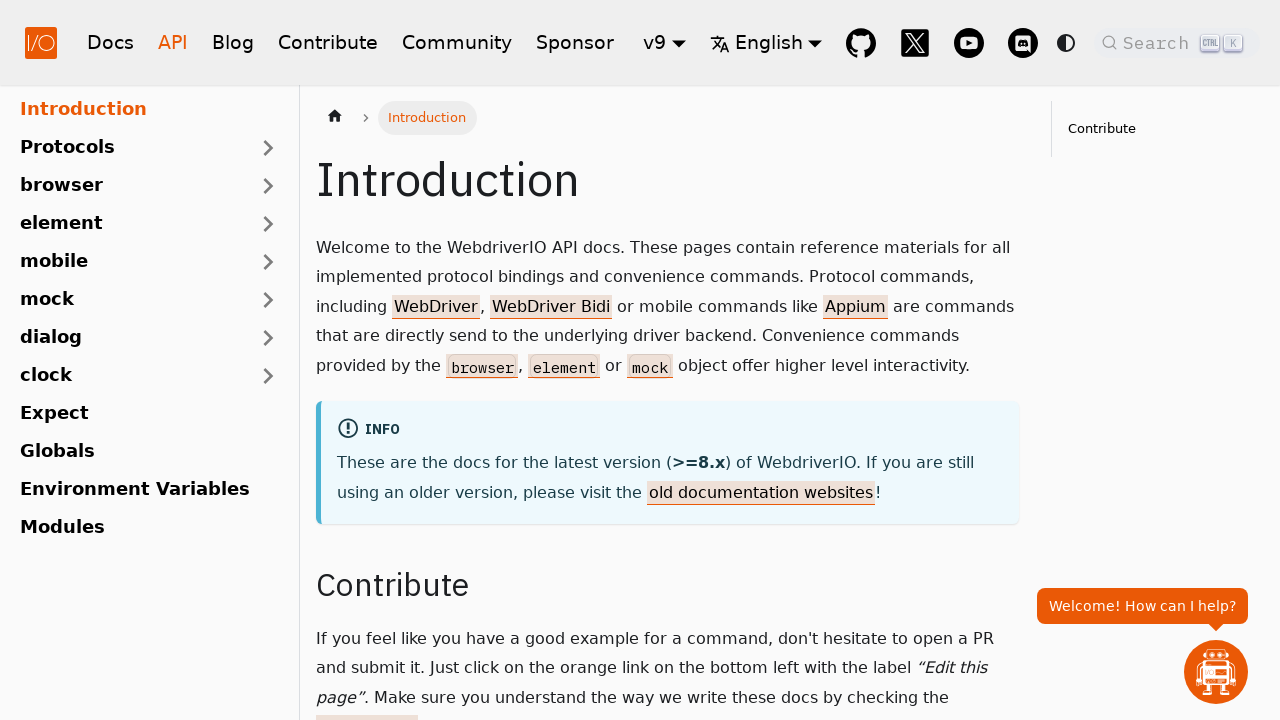

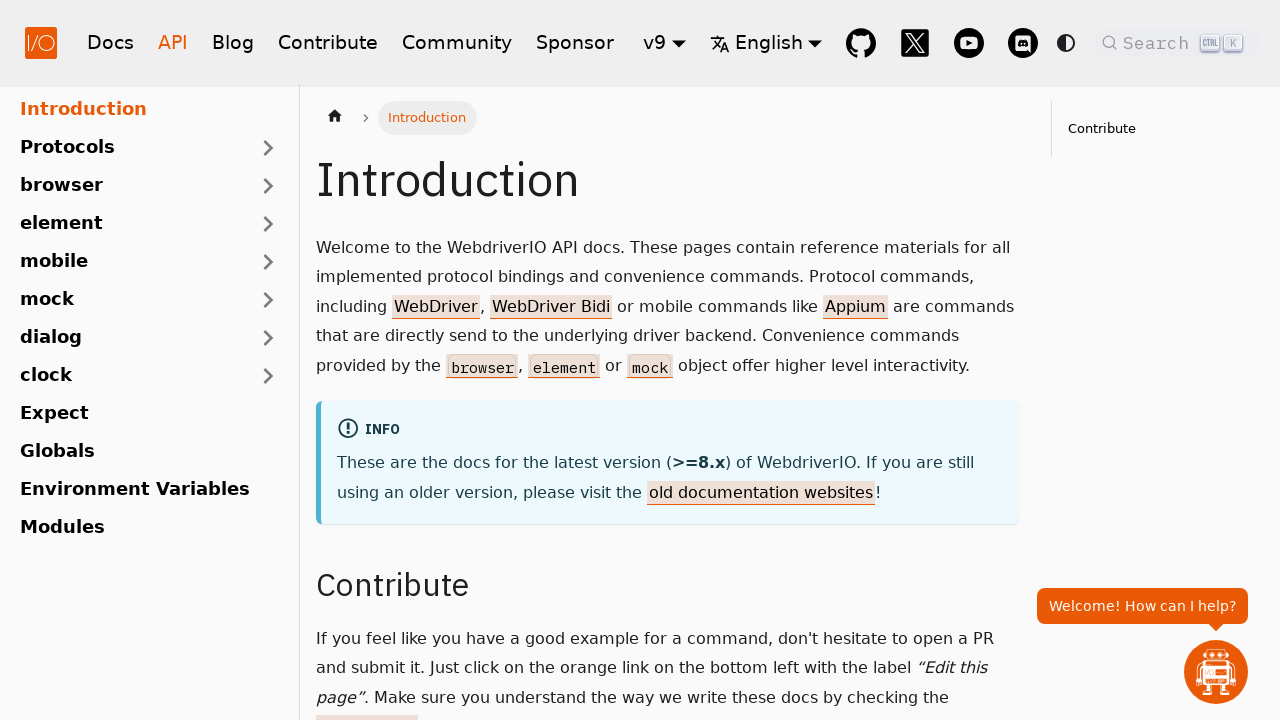